Navigates to the Ramesh Software website and loads the homepage

Starting URL: https://www.rameshsoft.com

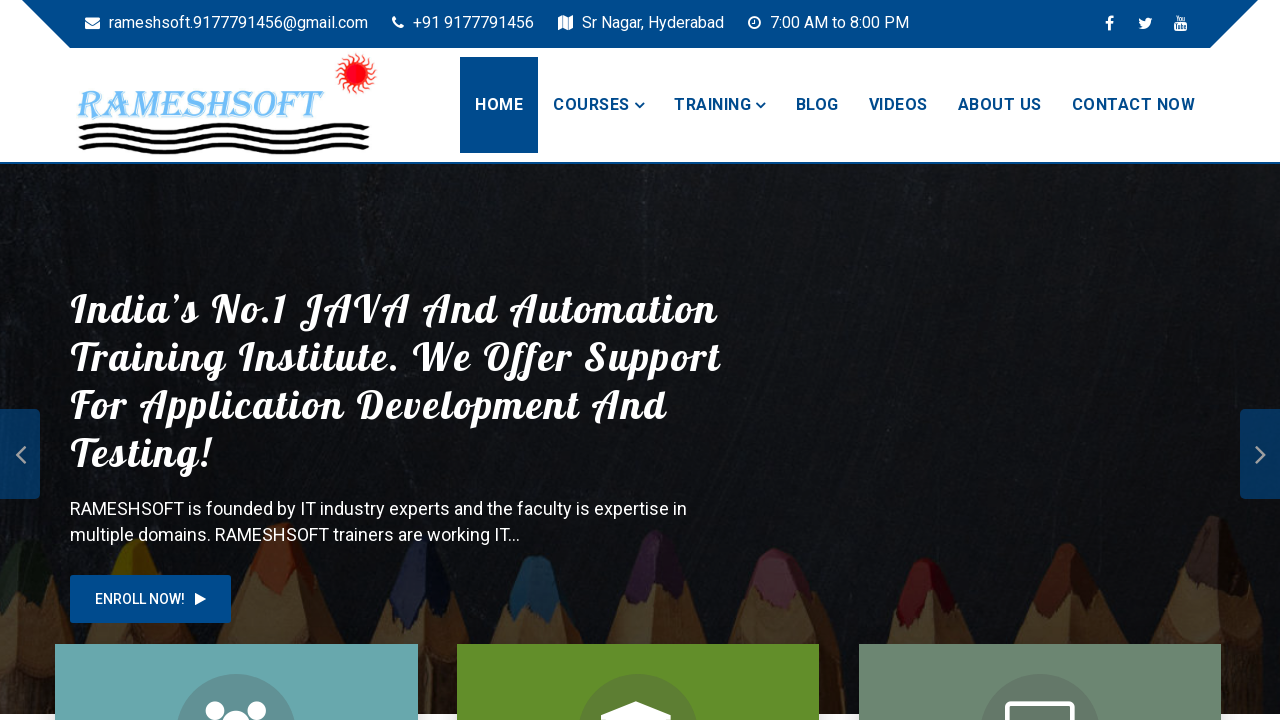

Waited for Ramesh Software homepage to fully load (domcontentloaded)
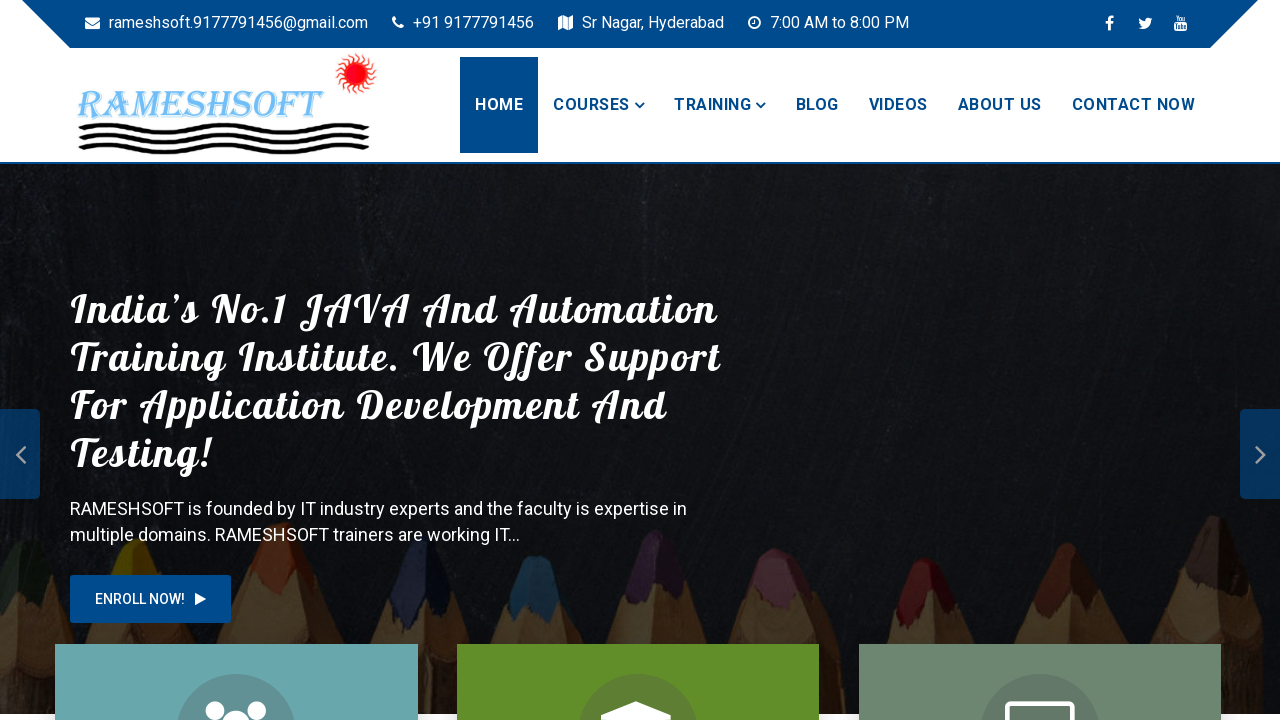

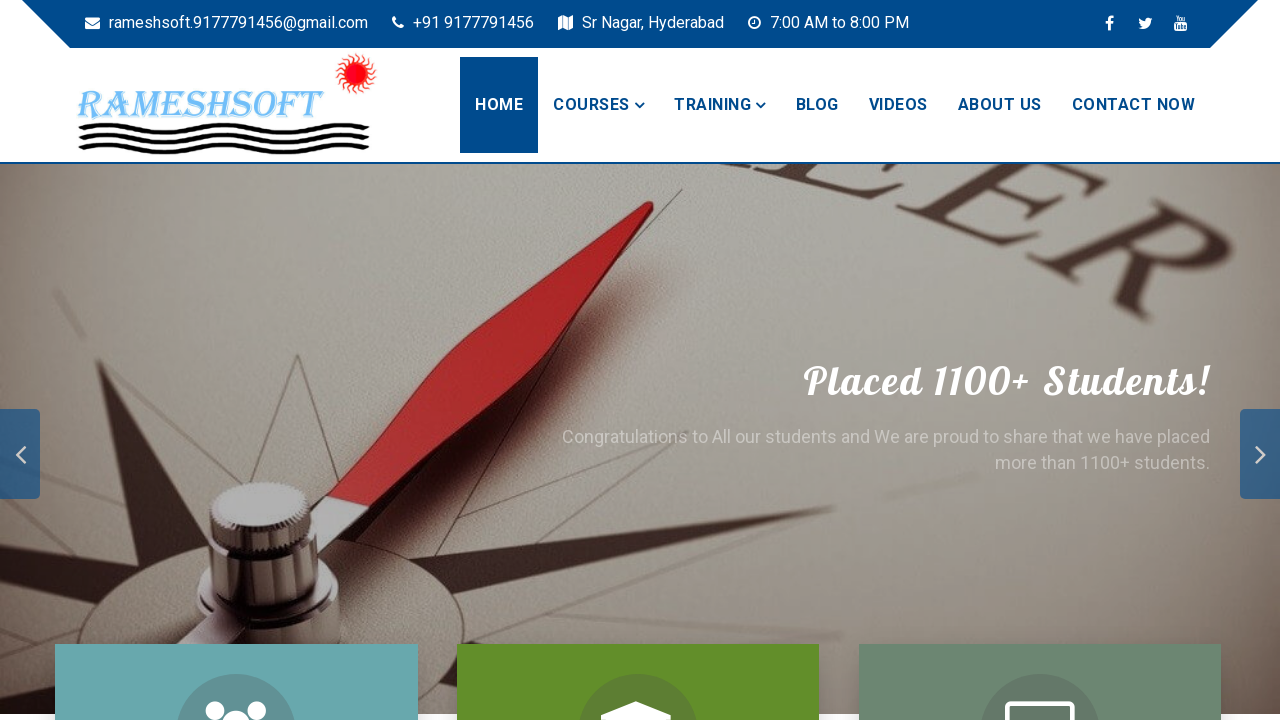